Tests validation error when address number field is left empty on delivery registration form

Starting URL: https://buger-eats.vercel.app/

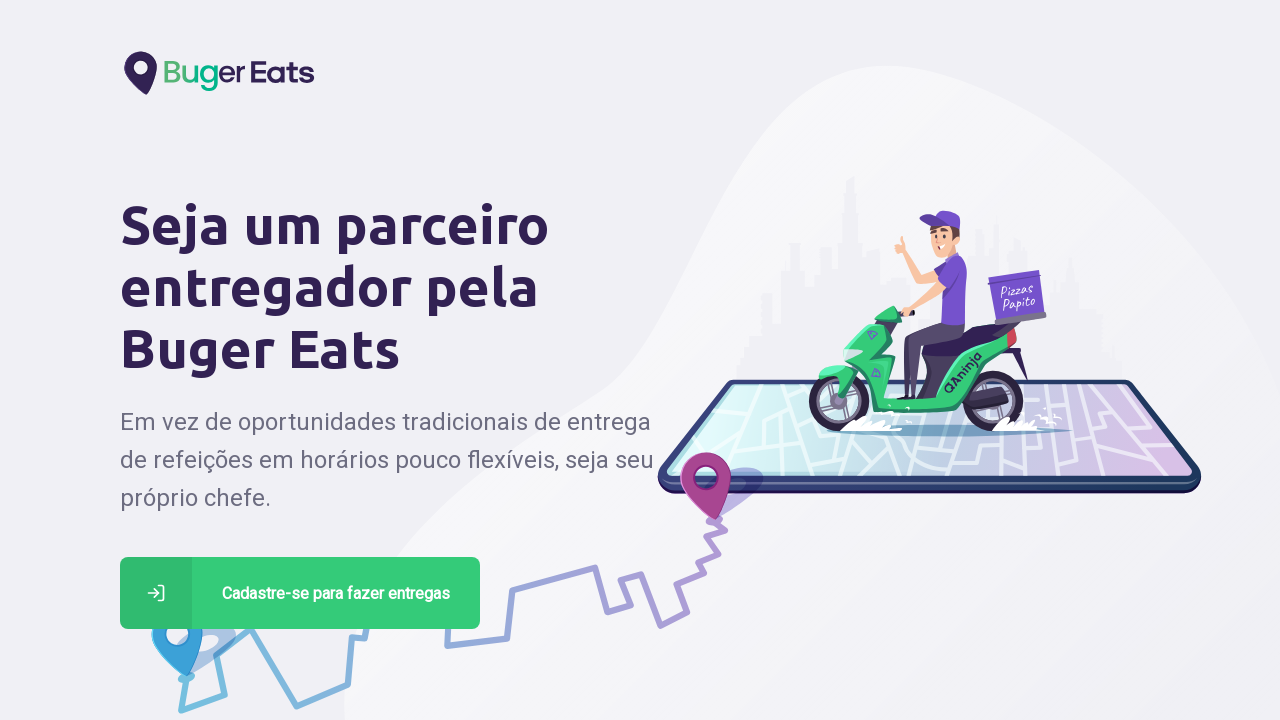

Clicked on registration button to access delivery form at (300, 593) on a[href='/deliver']
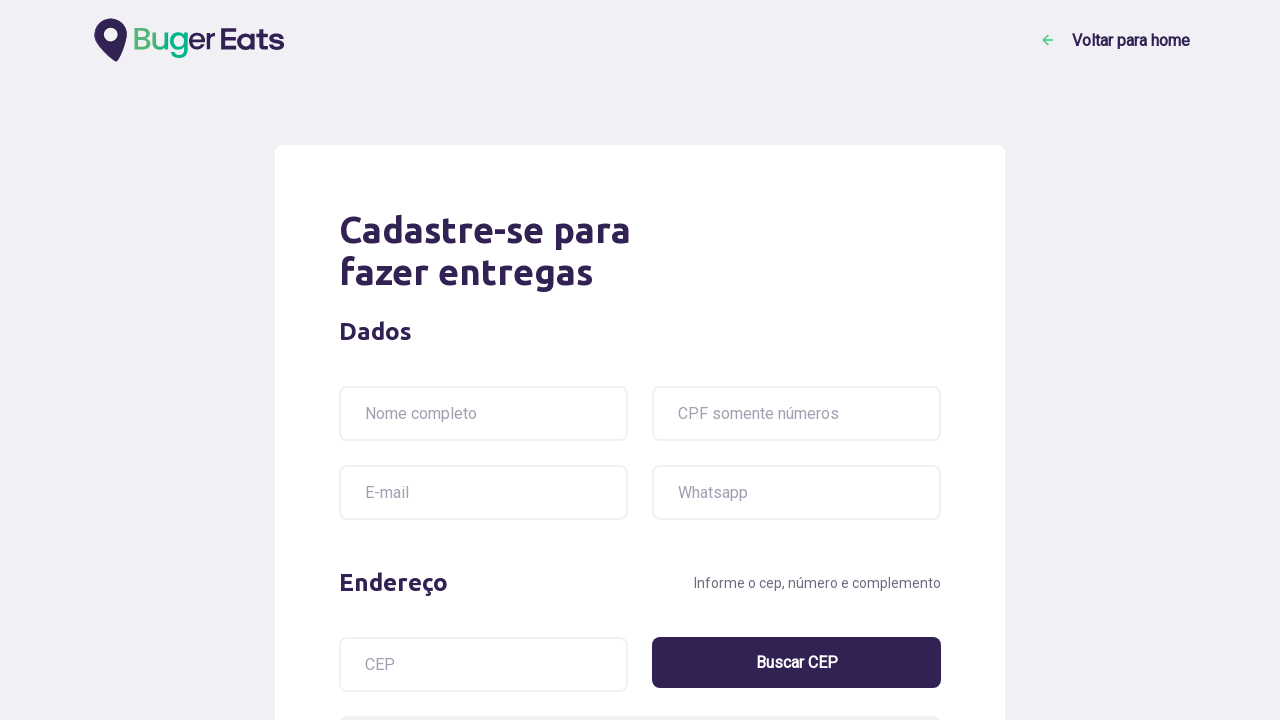

Clicked on address number field (left empty) at (484, 360) on input[name='address-number']
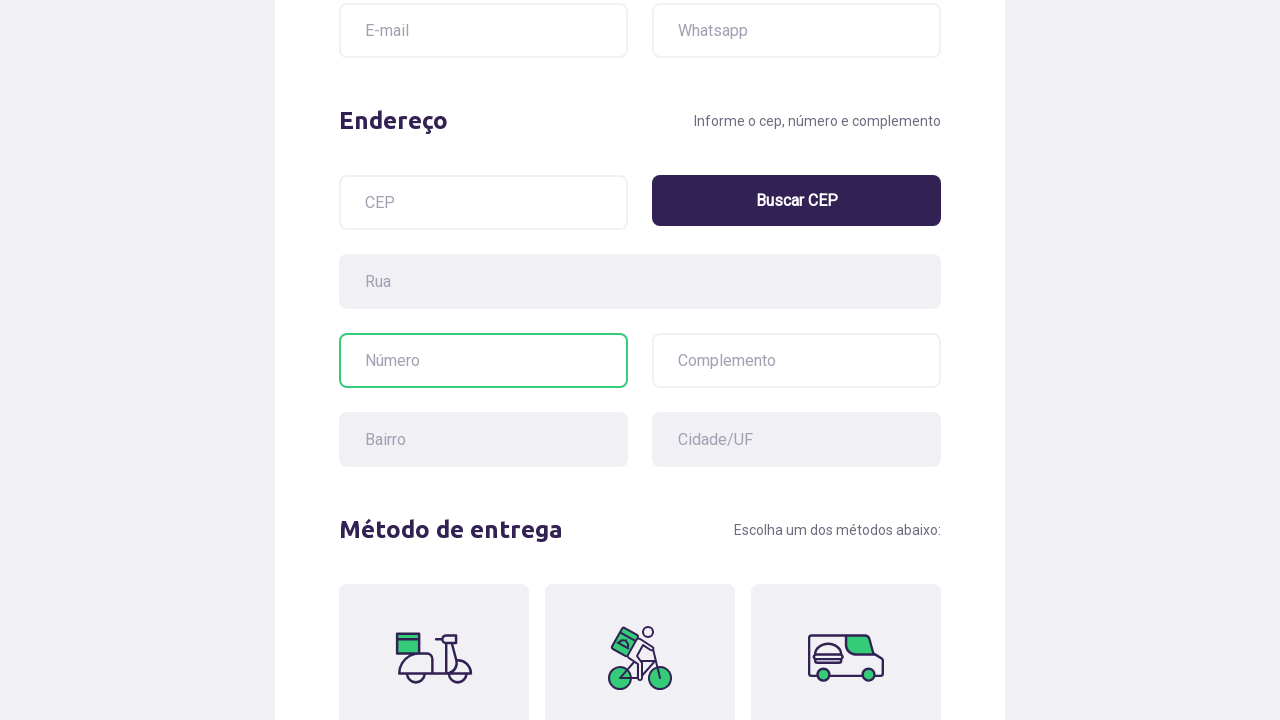

Clicked submit button to attempt form submission at (811, 548) on button[type='submit']
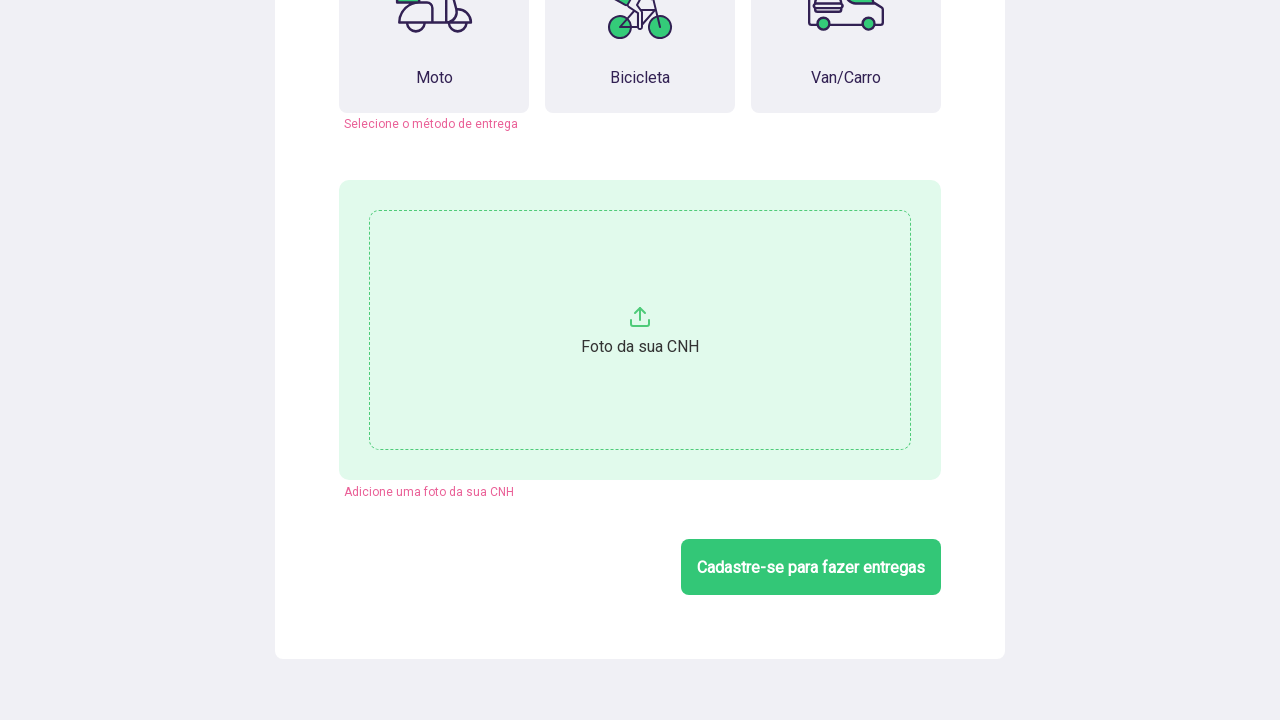

Validation error message appeared confirming address number is required
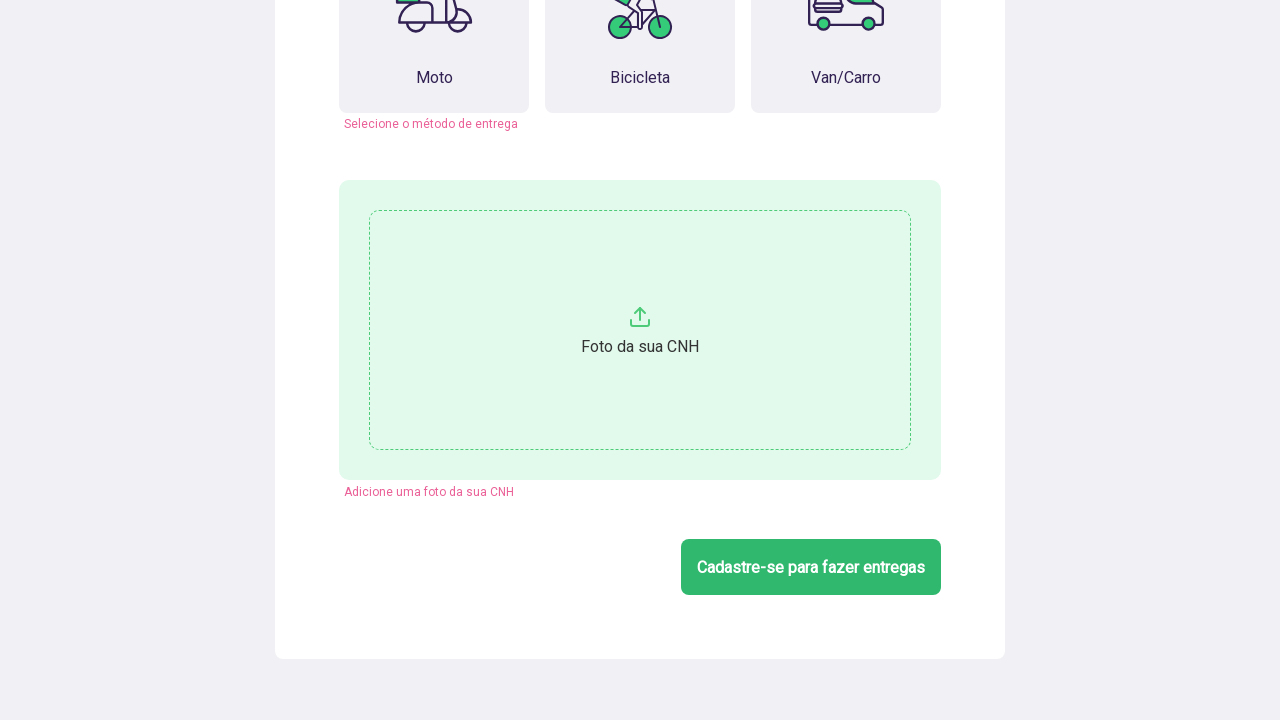

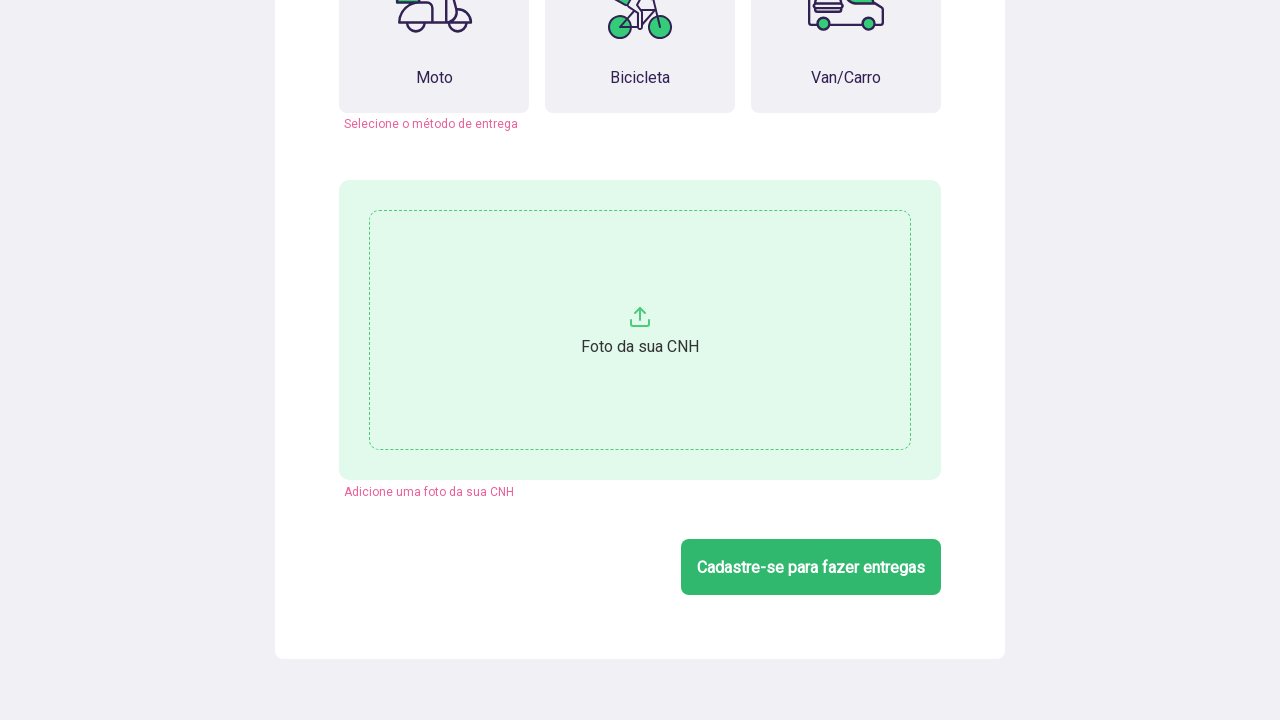